Tests the OrangeHRM login page by verifying the page URL, title, company branding image visibility, and that the username input field is enabled.

Starting URL: https://opensource-demo.orangehrmlive.com/web/index.php/auth/login

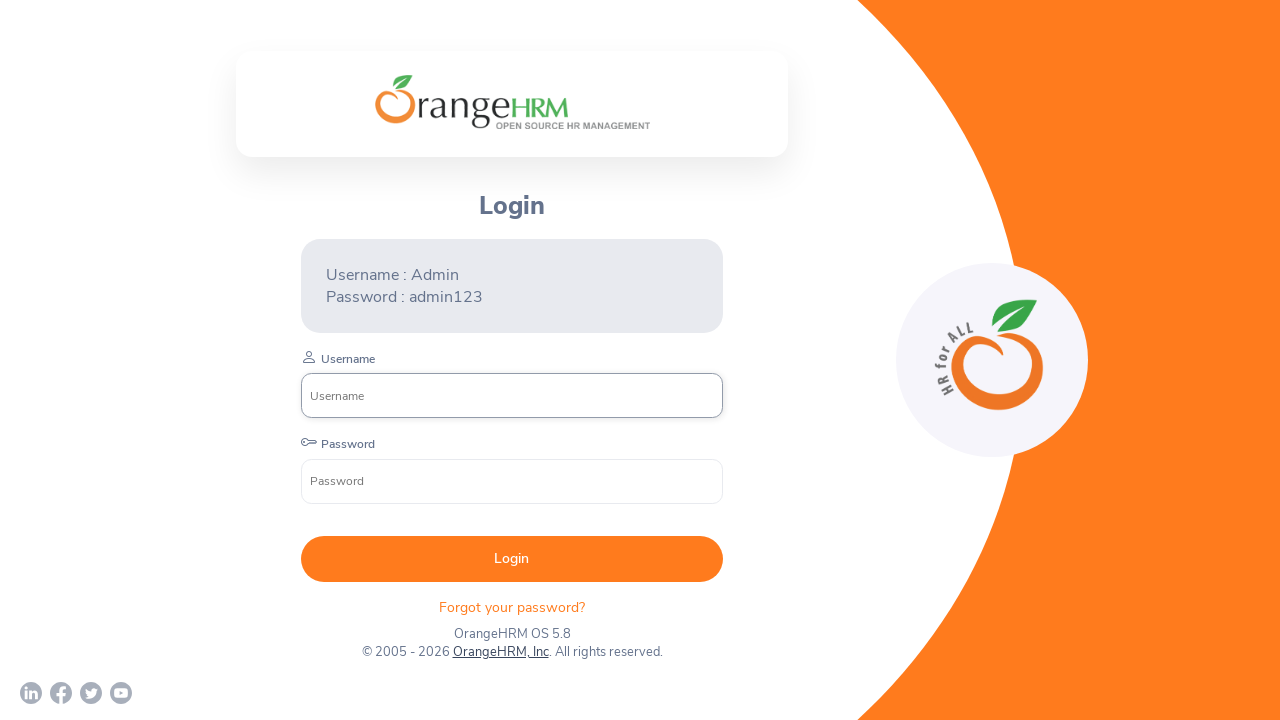

Verified page URL is https://opensource-demo.orangehrmlive.com/web/index.php/auth/login
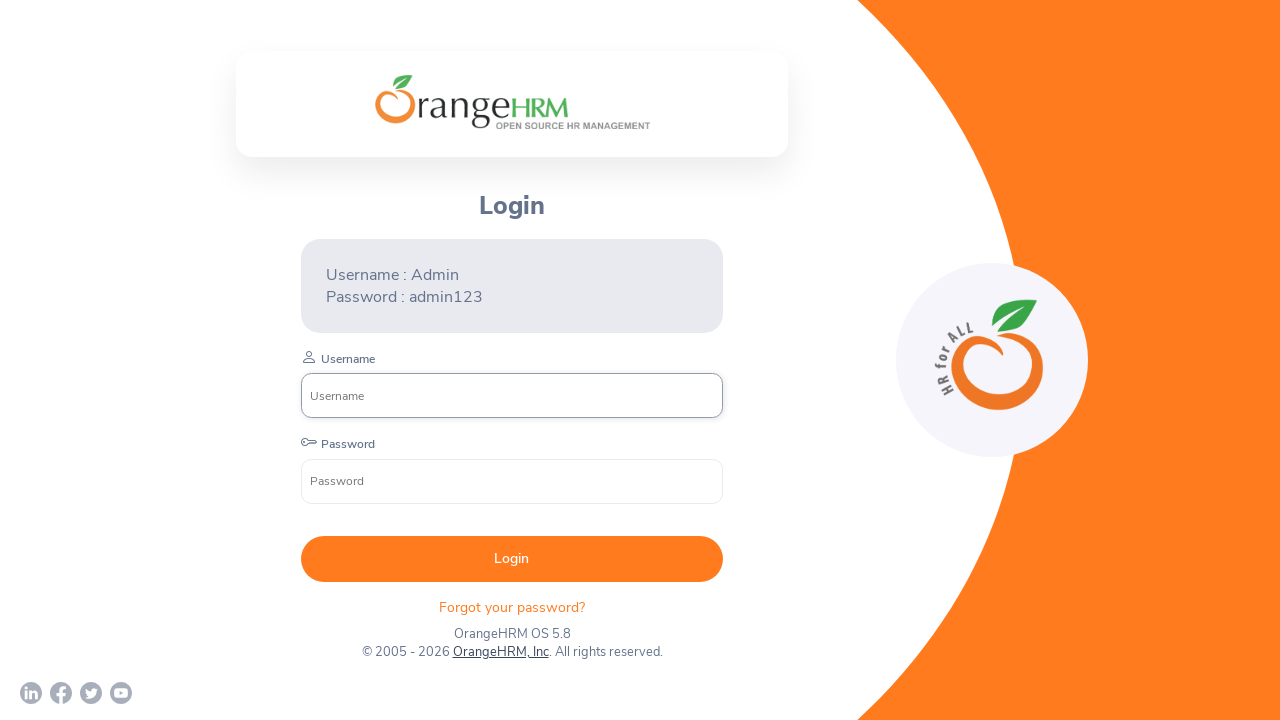

Verified page title is 'OrangeHRM'
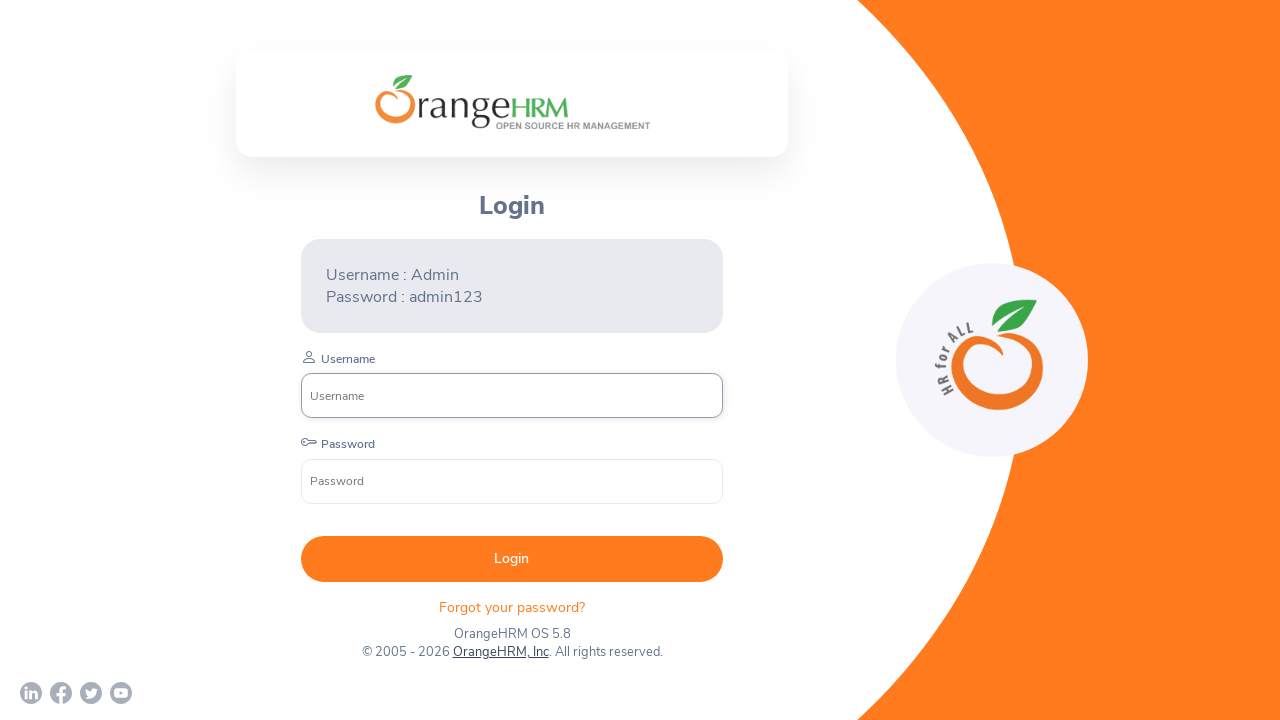

Verified company branding image is visible
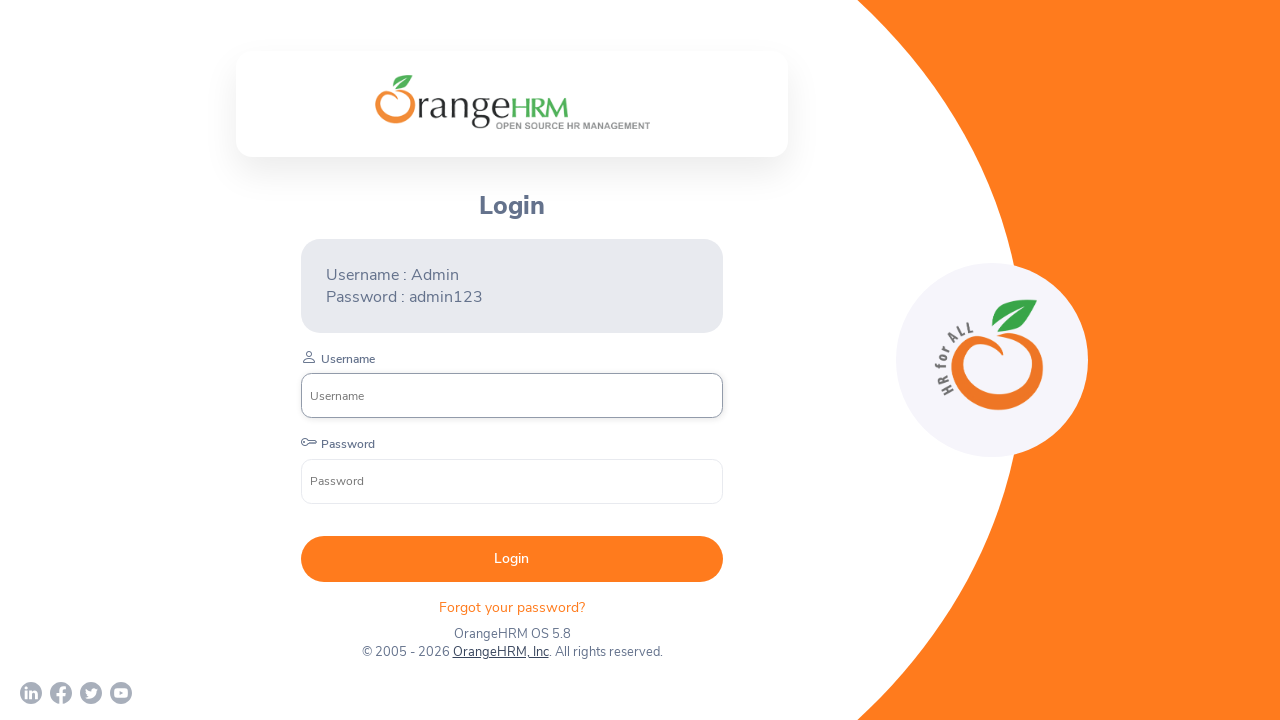

Verified username input field is enabled
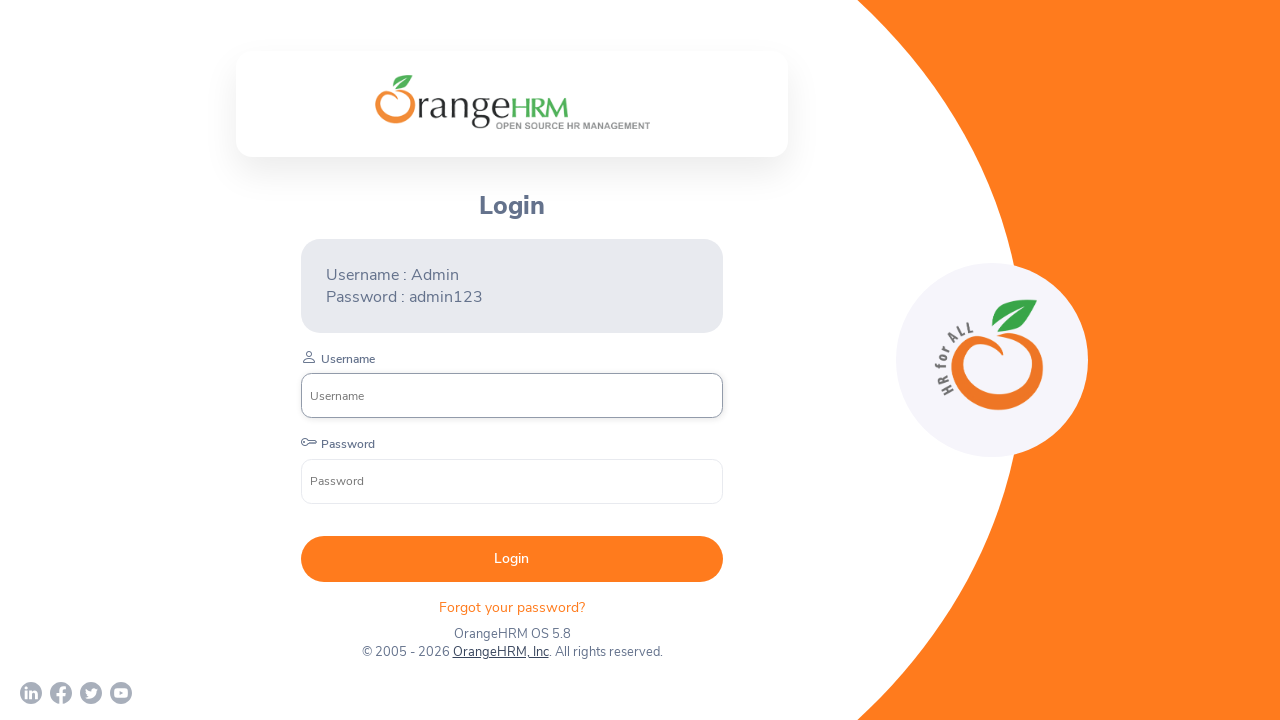

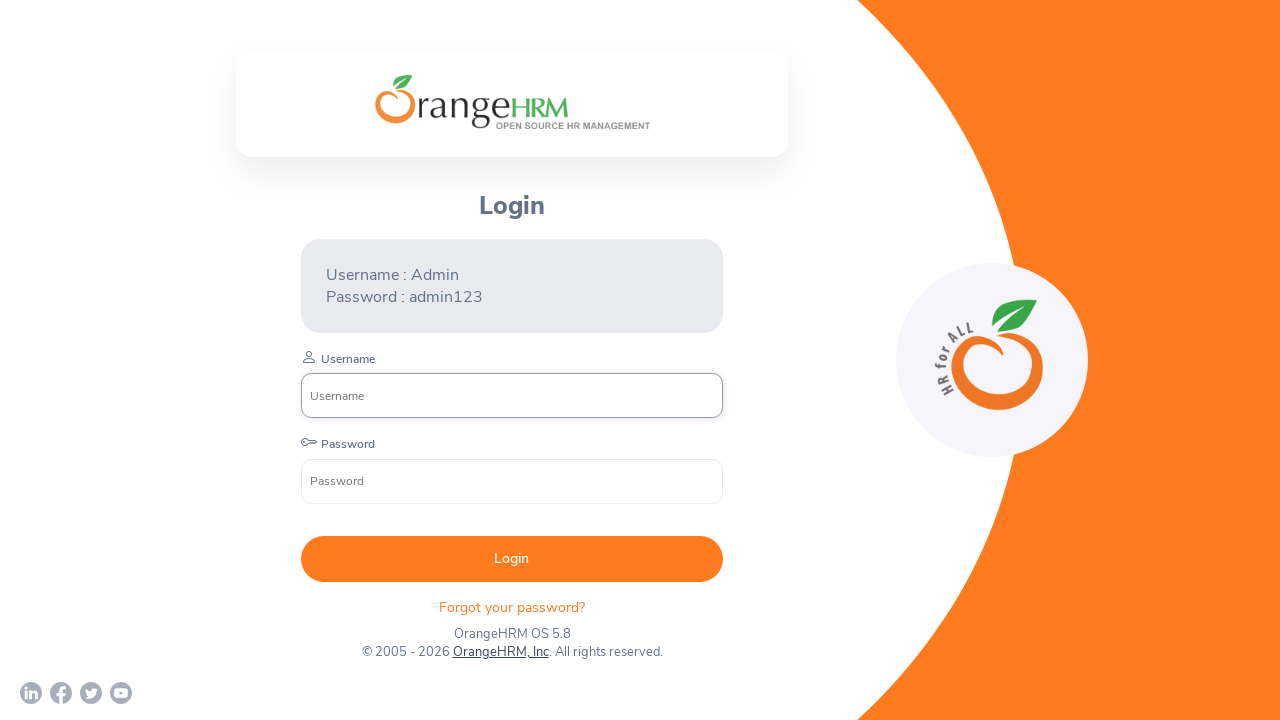